Tests clicking a link that opens a new window, switches to that window, and verifies the page heading text is "Elemental Selenium"

Starting URL: https://the-internet.herokuapp.com/iframe

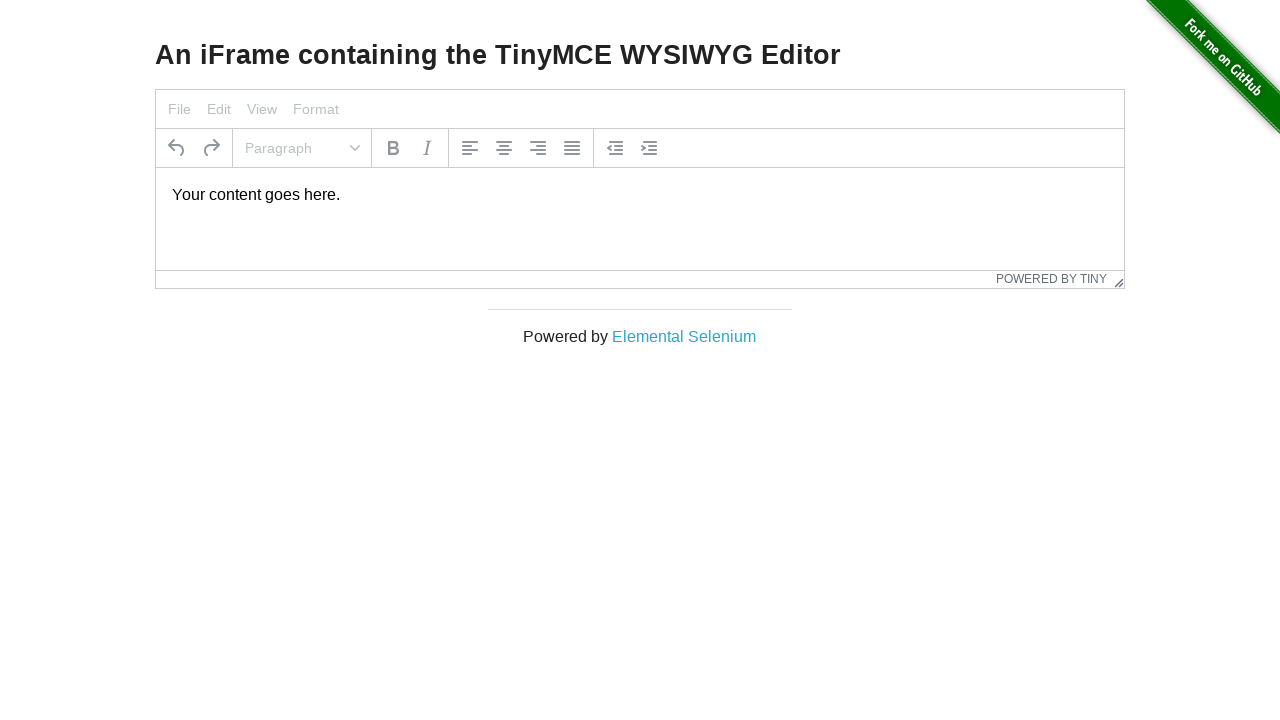

Clicked 'Elemental Selenium' link which opens a new window at (684, 336) on text=Elemental Selenium
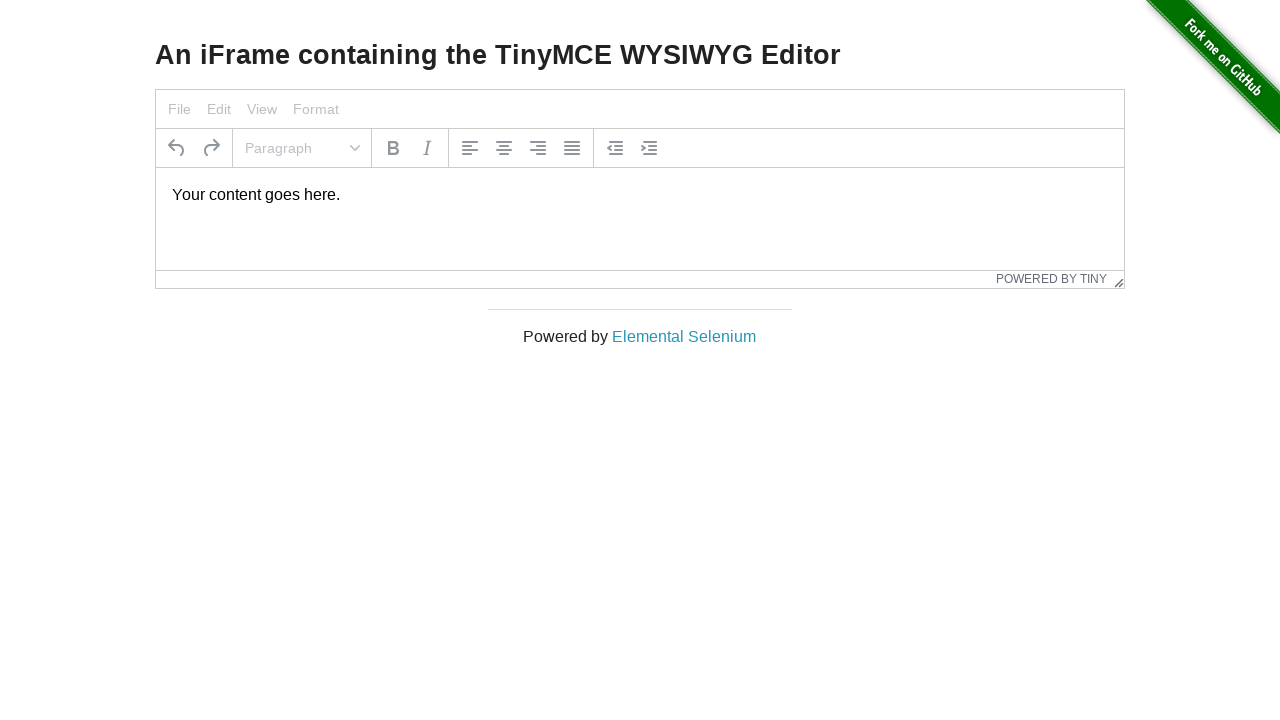

Obtained reference to the new page/tab
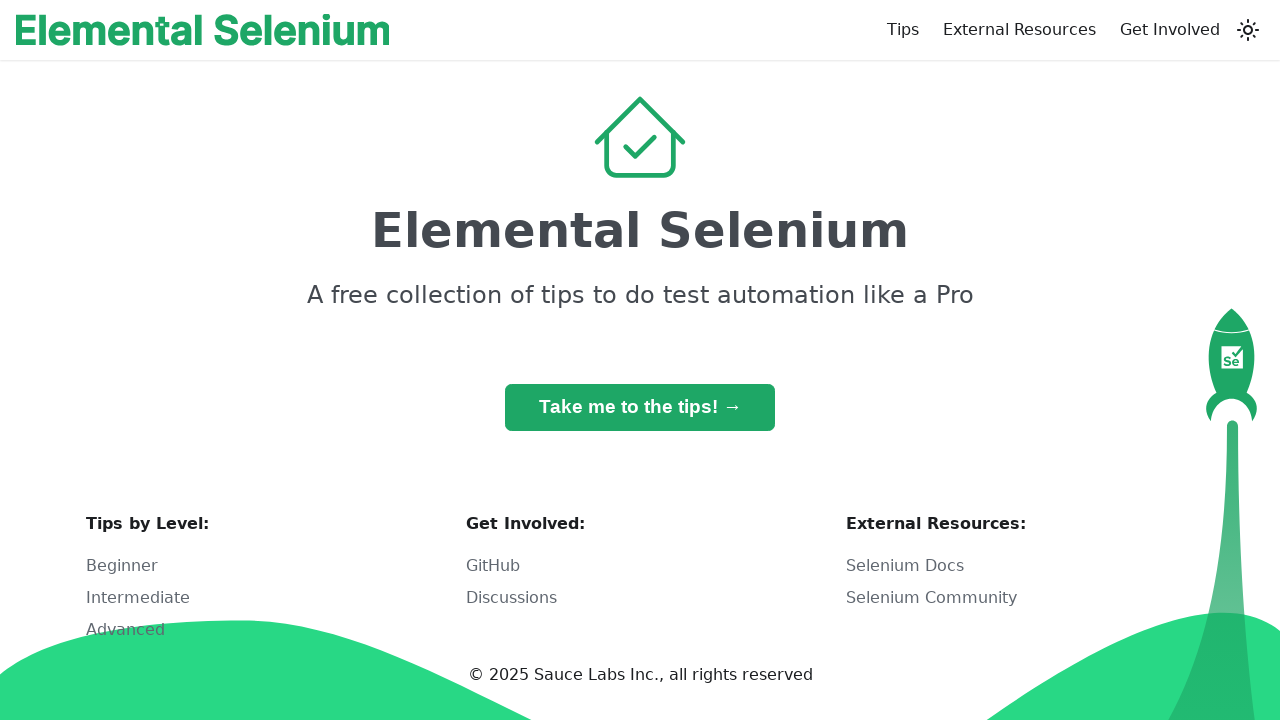

New page has finished loading
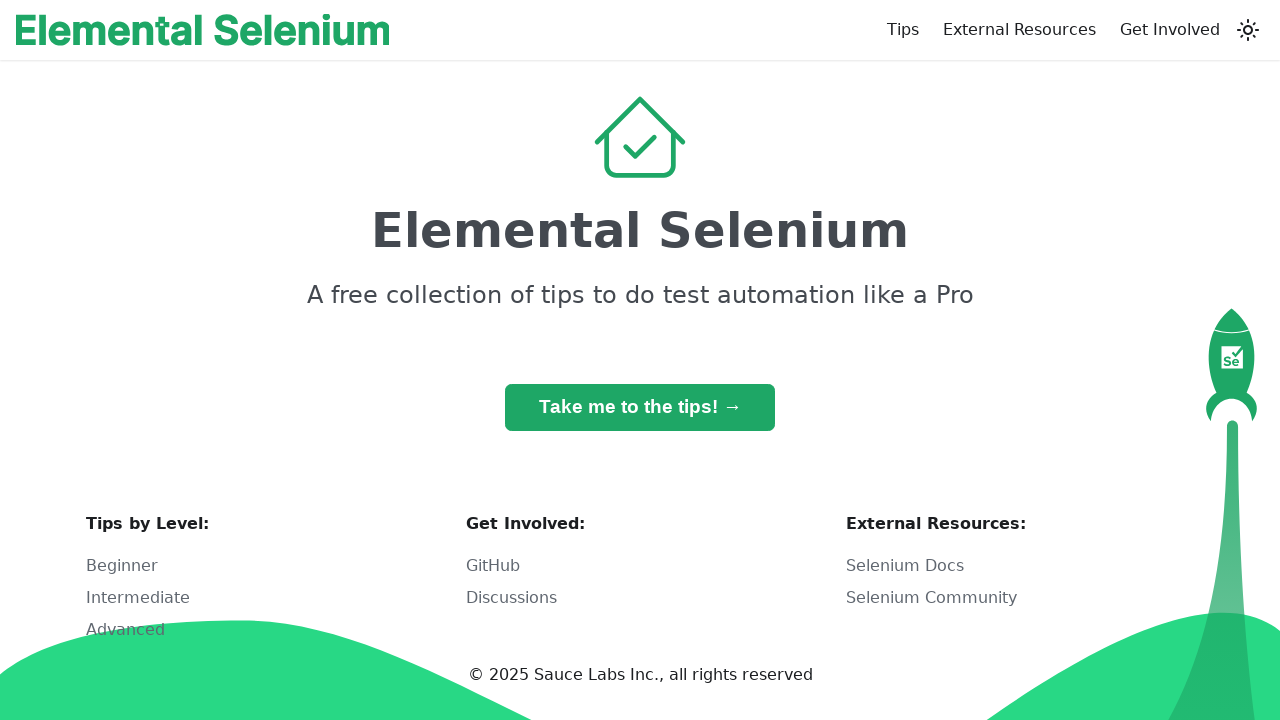

Located h1 heading element
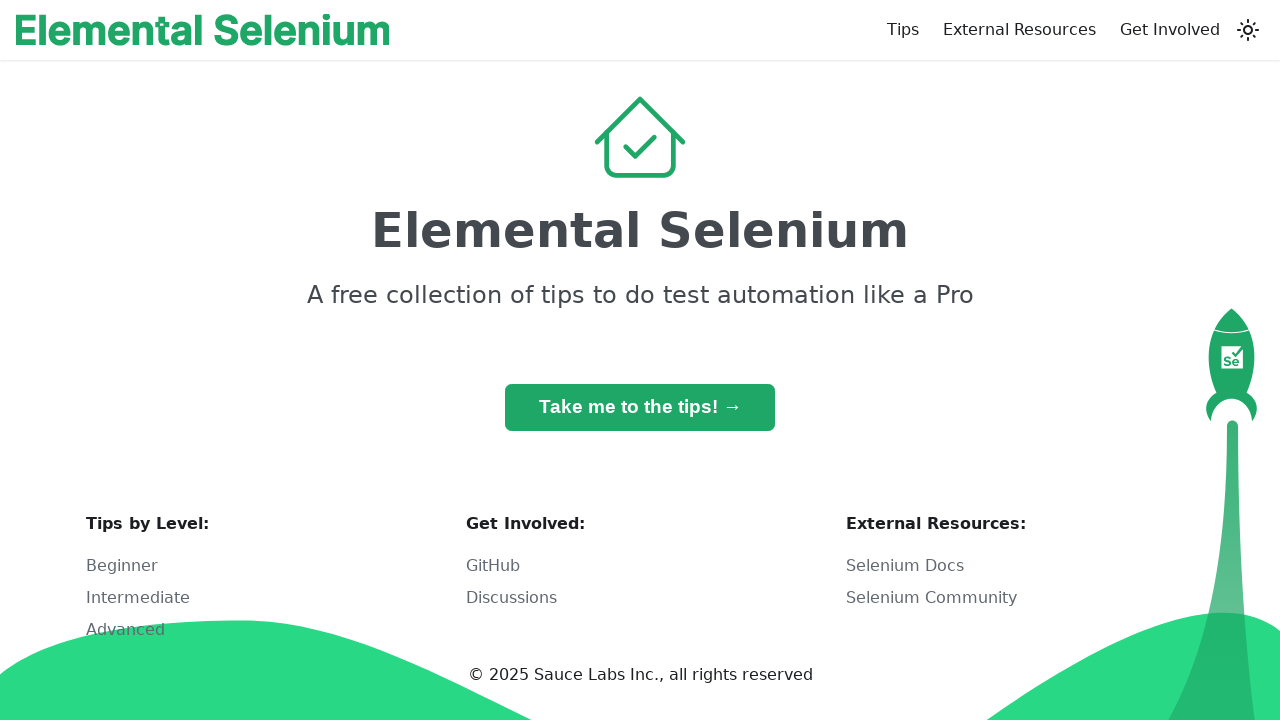

Verified h1 heading text is 'Elemental Selenium'
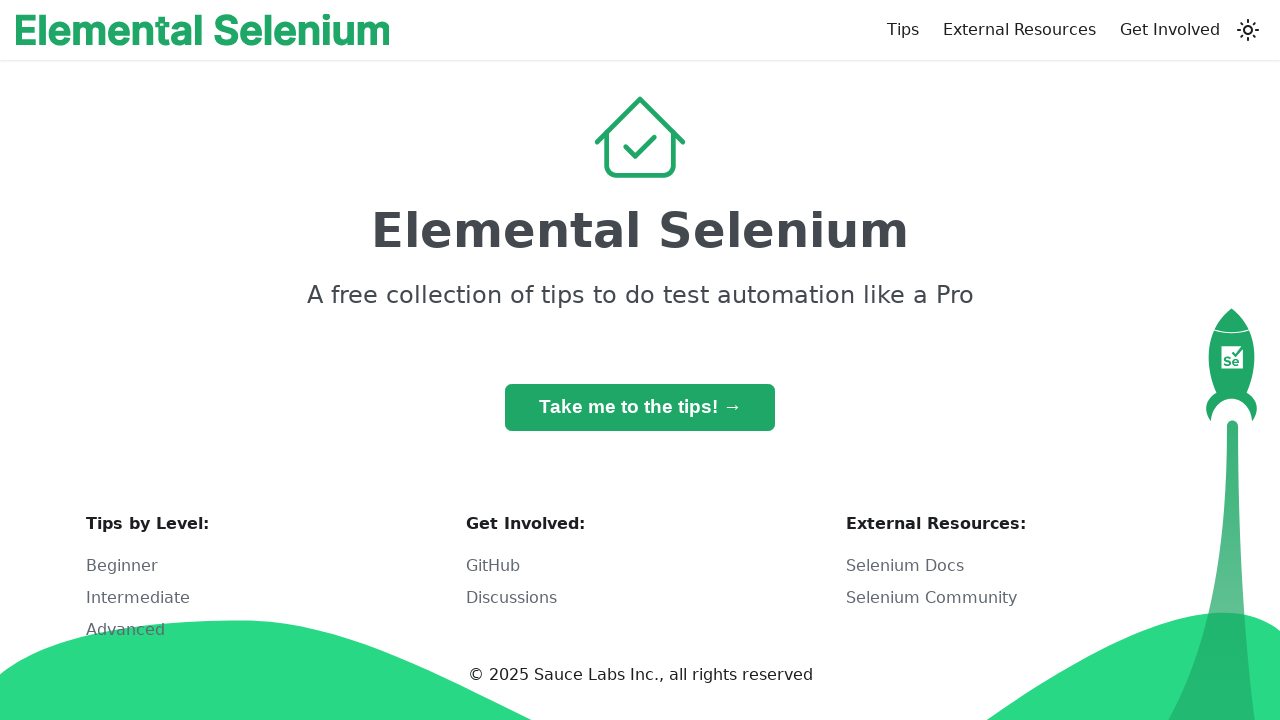

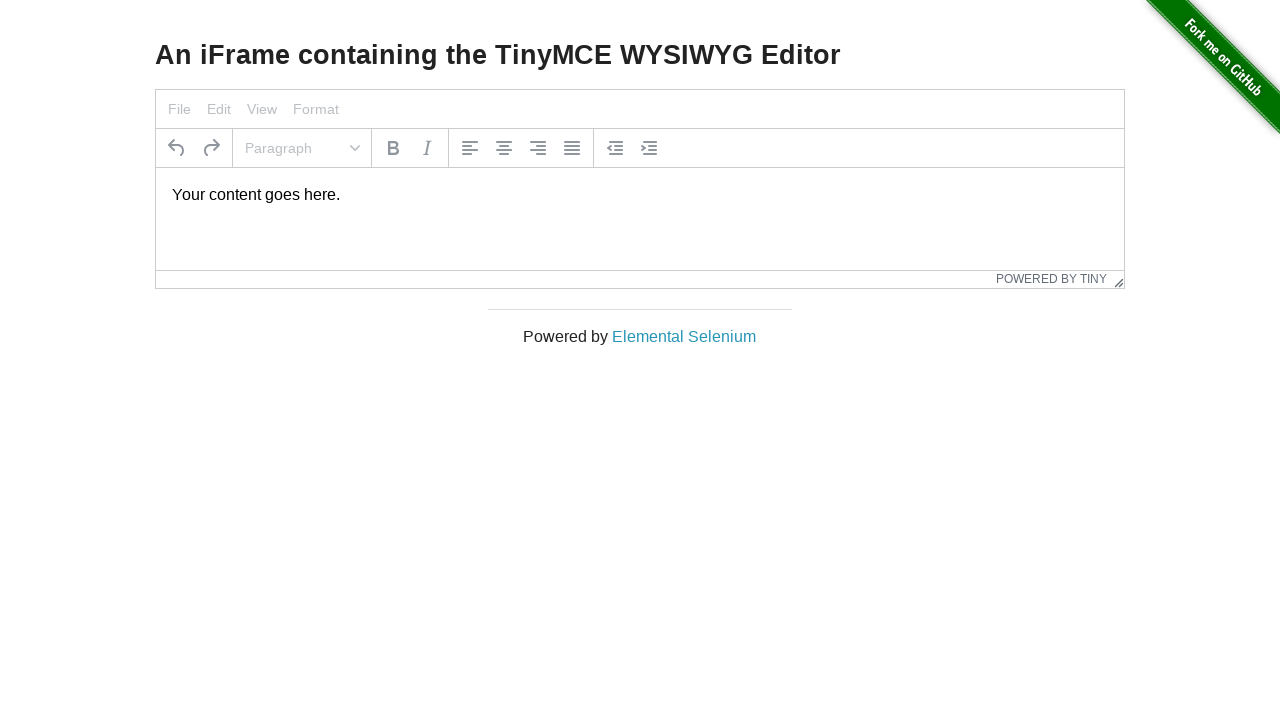